Tests a comprehensive form submission by filling in personal information fields (name, email, age), selecting radio buttons for sex and experience, choosing profession, selecting from dropdown menus, uploading a file path, adding additional information, and verifying successful form submission.

Starting URL: https://seleniumui.moderntester.pl/form.php

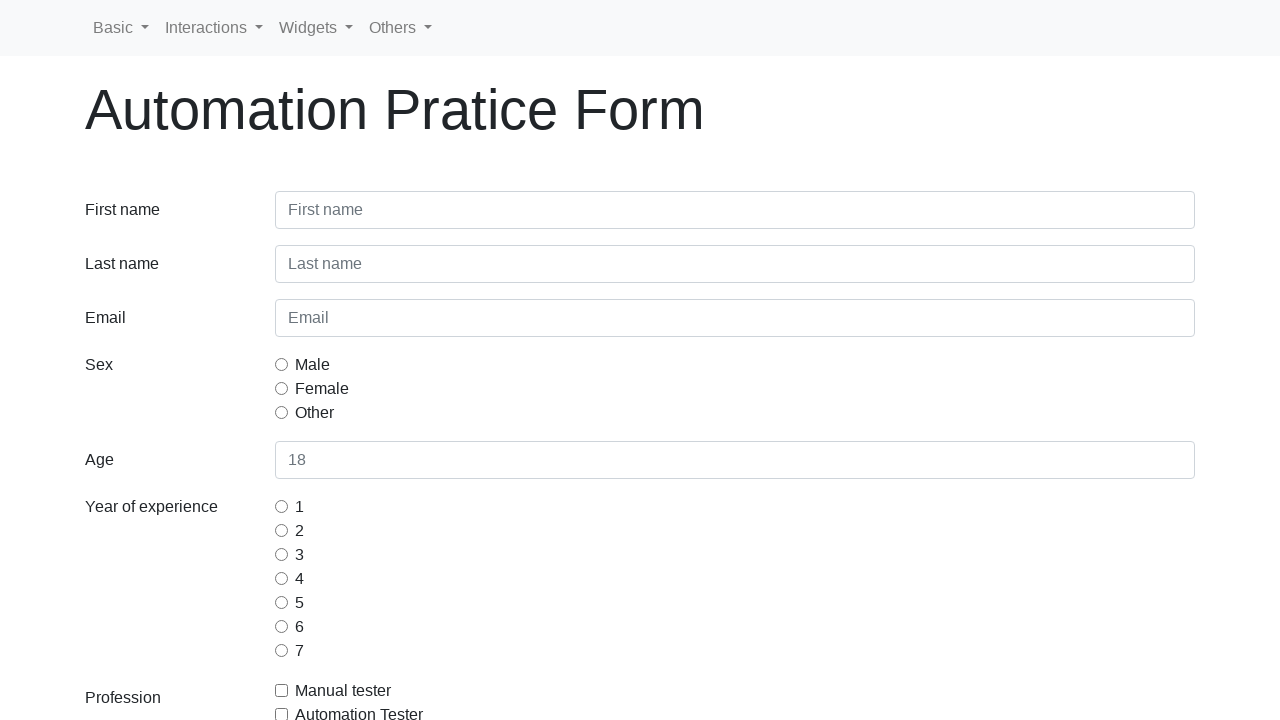

Filled first name field with 'Arthur' on #inputFirstName3
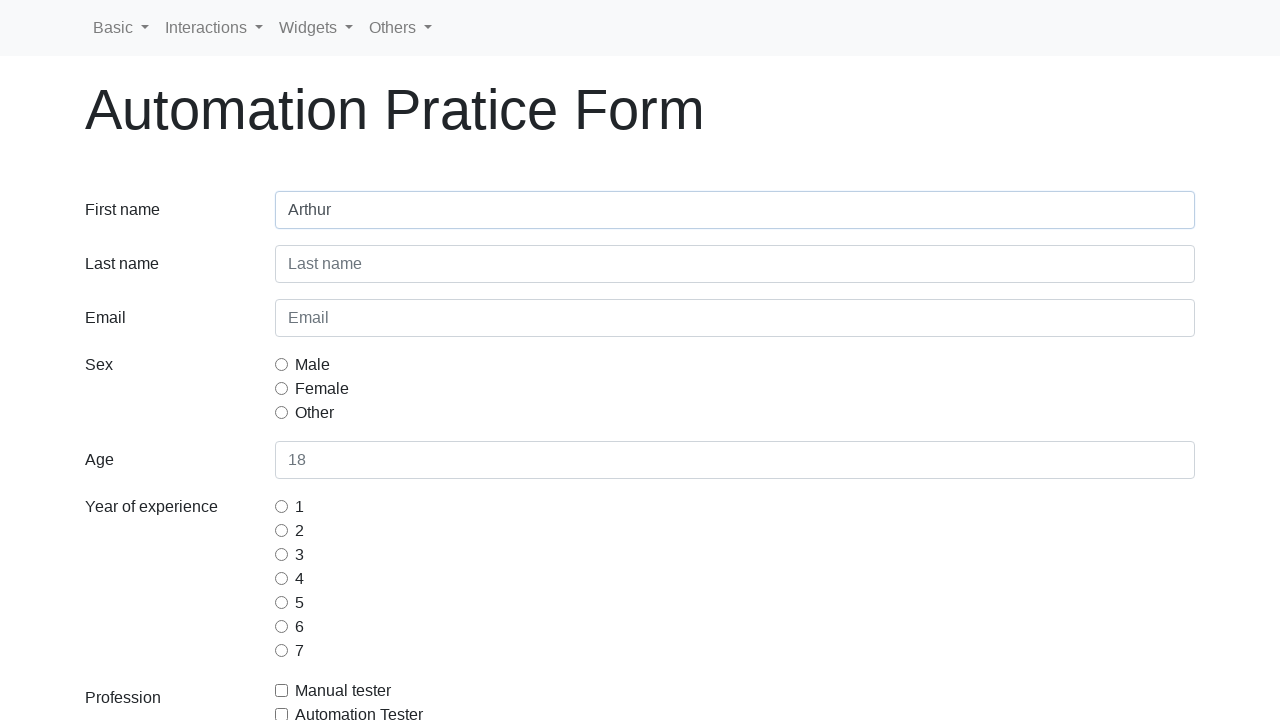

Filled last name field with 'Morgan' on #inputLastName3
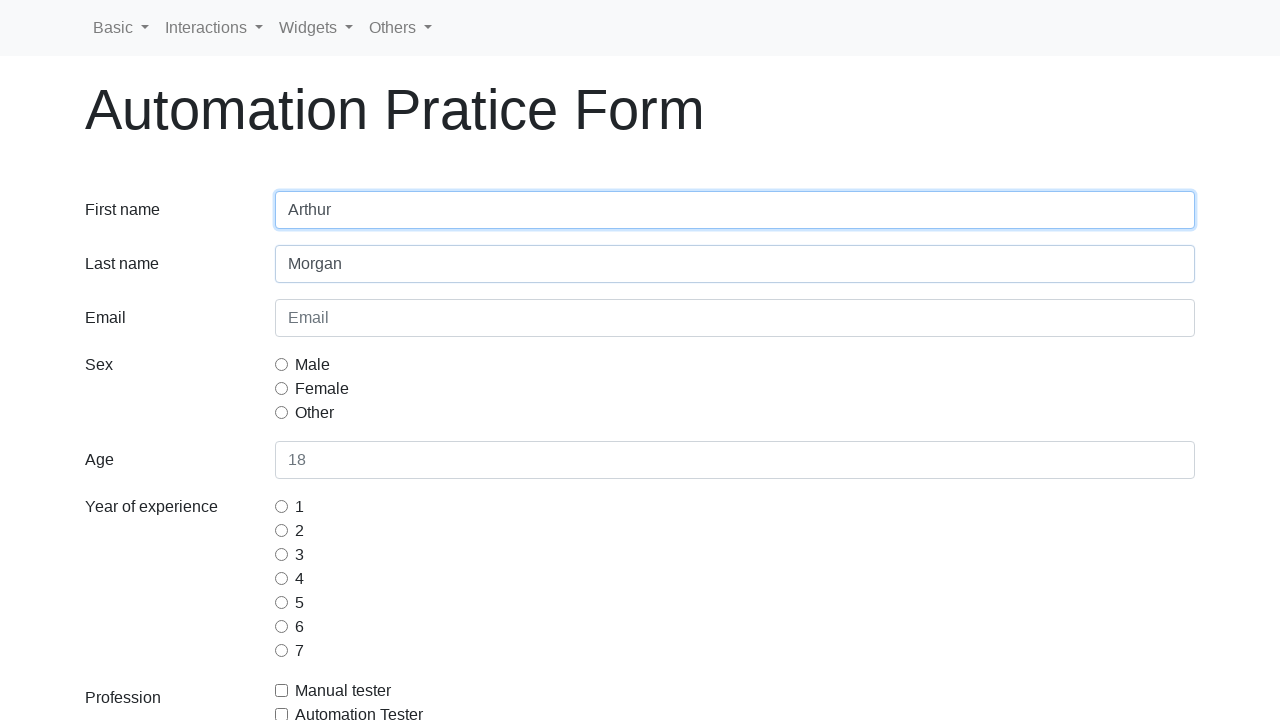

Filled email field with 'test@test.com' on #inputEmail3
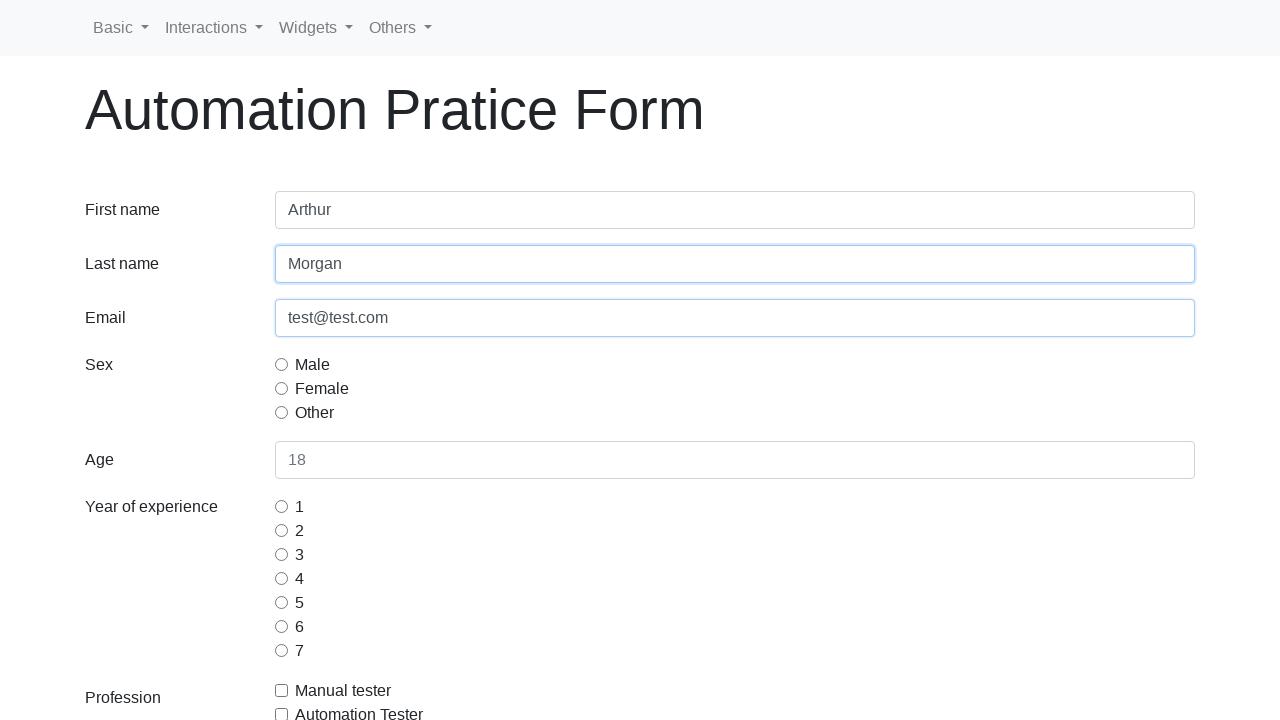

Selected Male radio button for sex at (282, 364) on input[name='gridRadiosSex']:first-of-type
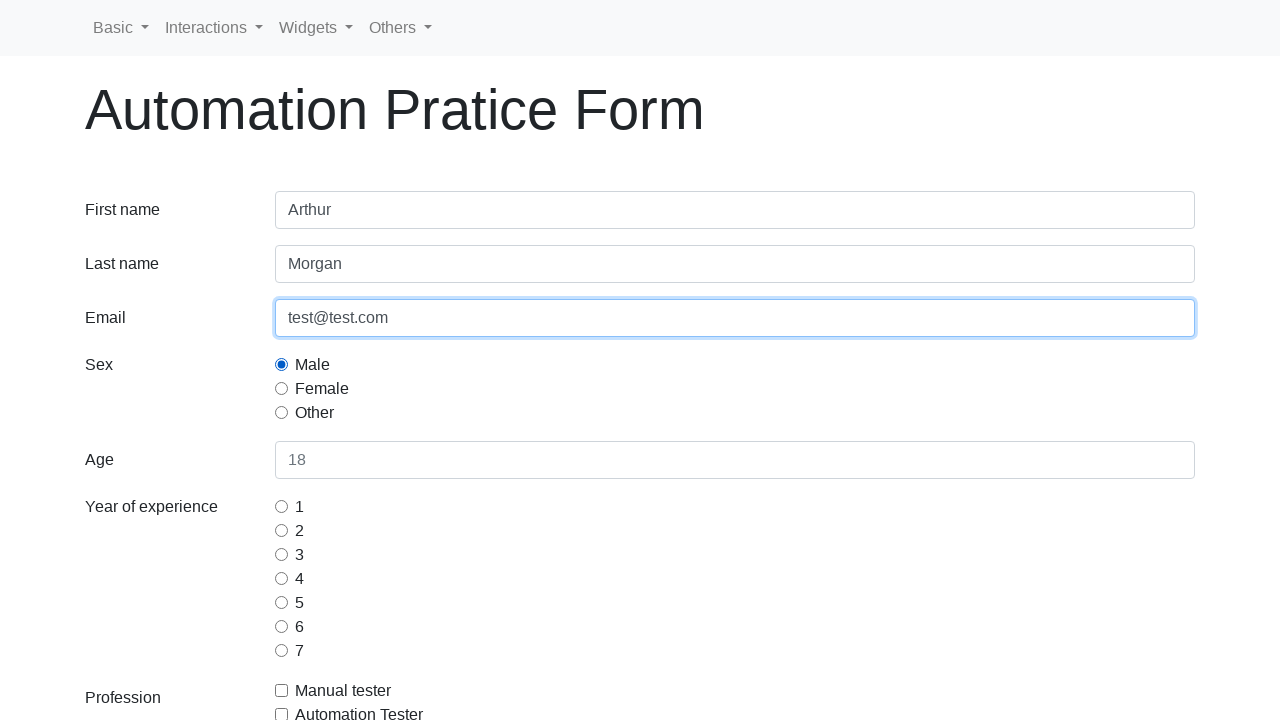

Filled age field with '26' on #inputAge3
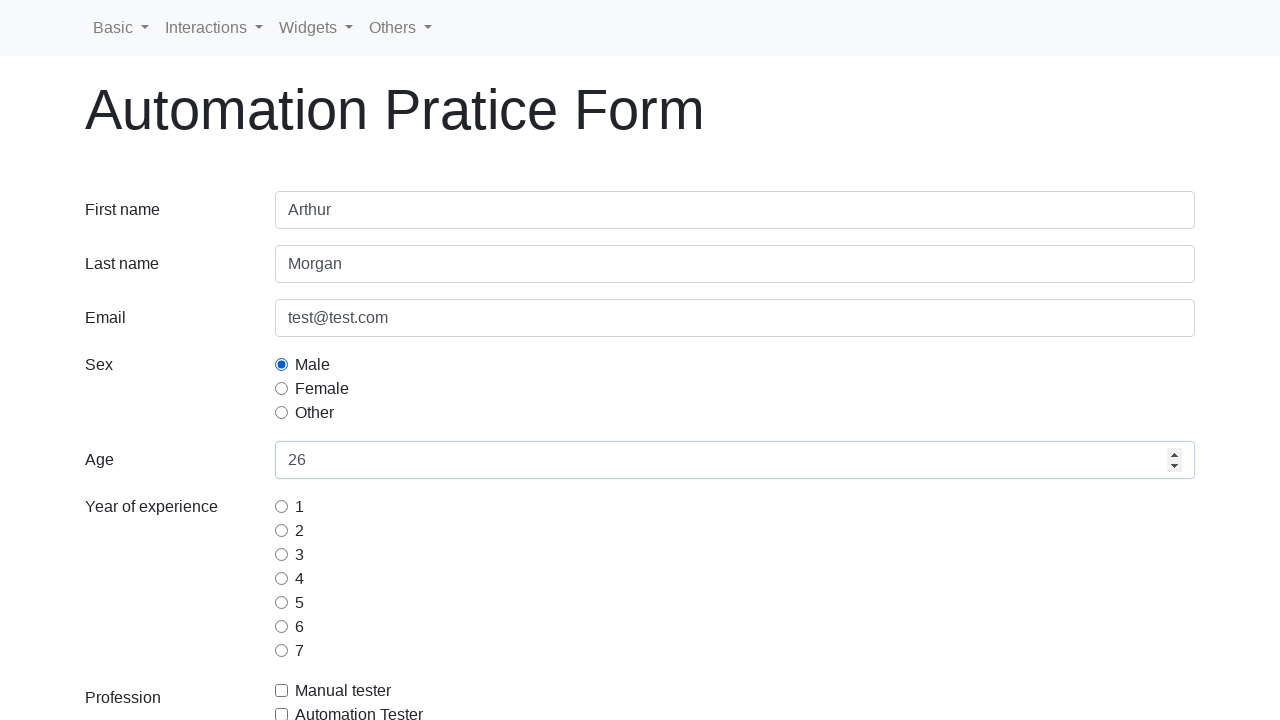

Selected second experience level radio button at (282, 530) on input[name='gridRadiosExperience'] >> nth=1
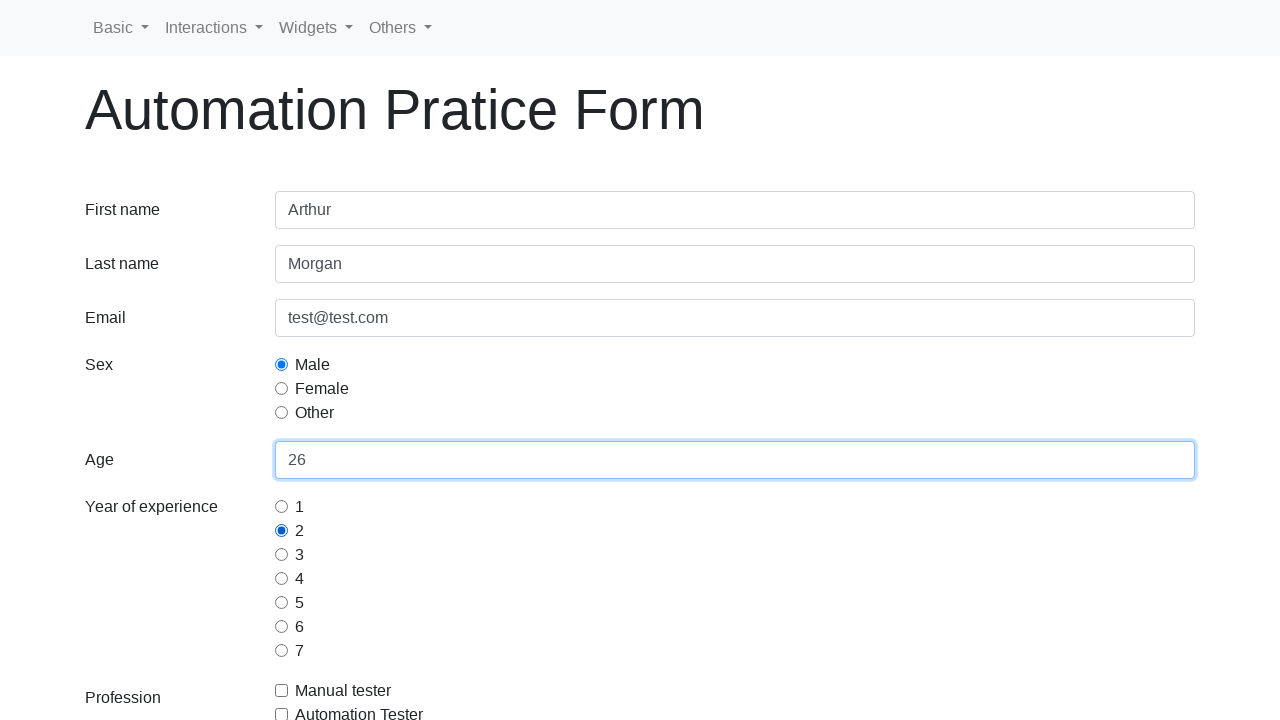

Selected second profession checkbox at (282, 714) on input[name='gridCheckboxProfession'] >> nth=1
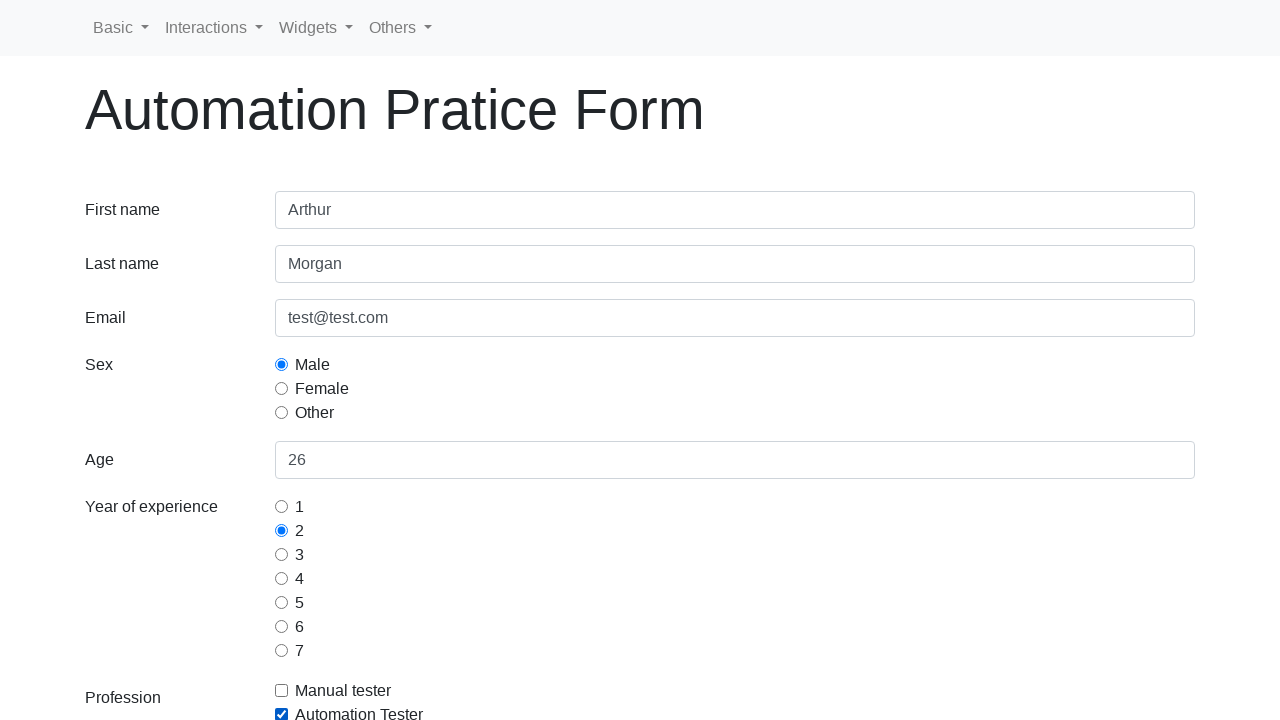

Selected Europe from continents dropdown on #selectContinents
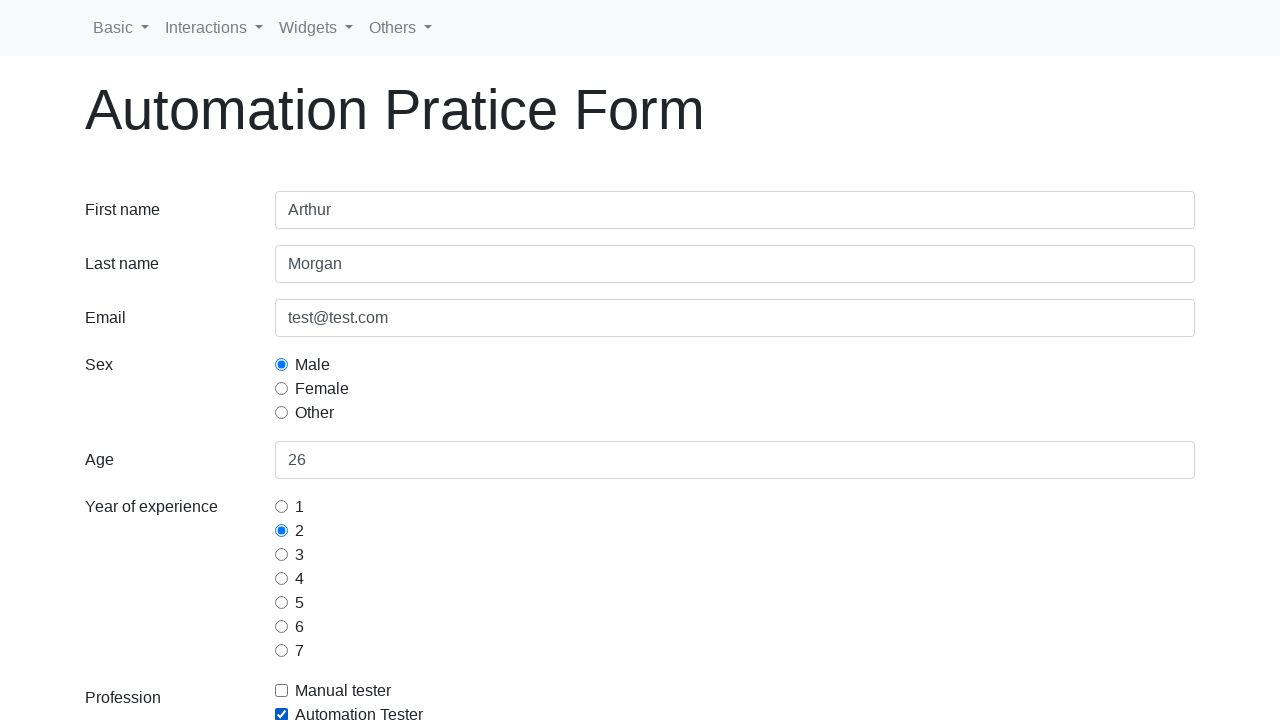

Selected 'Browser Commands' from Selenium commands dropdown on #selectSeleniumCommands
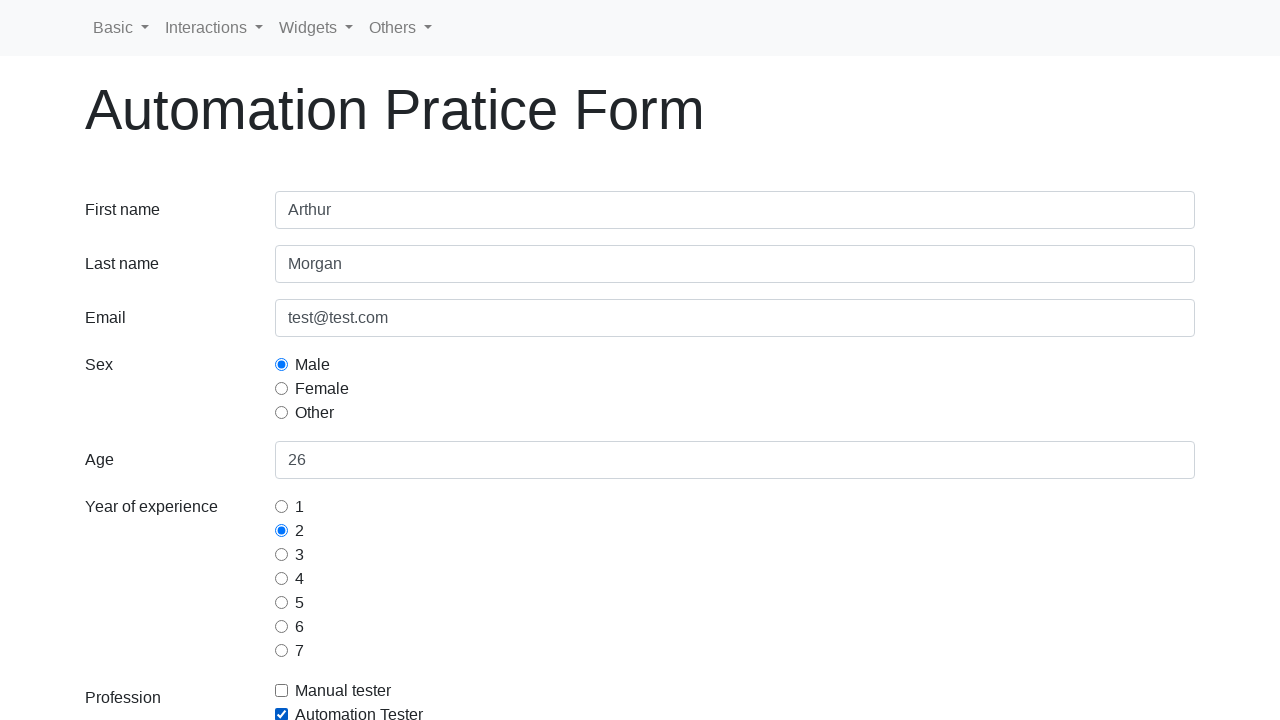

Selected 'Wait Commands' from Selenium commands dropdown on #selectSeleniumCommands
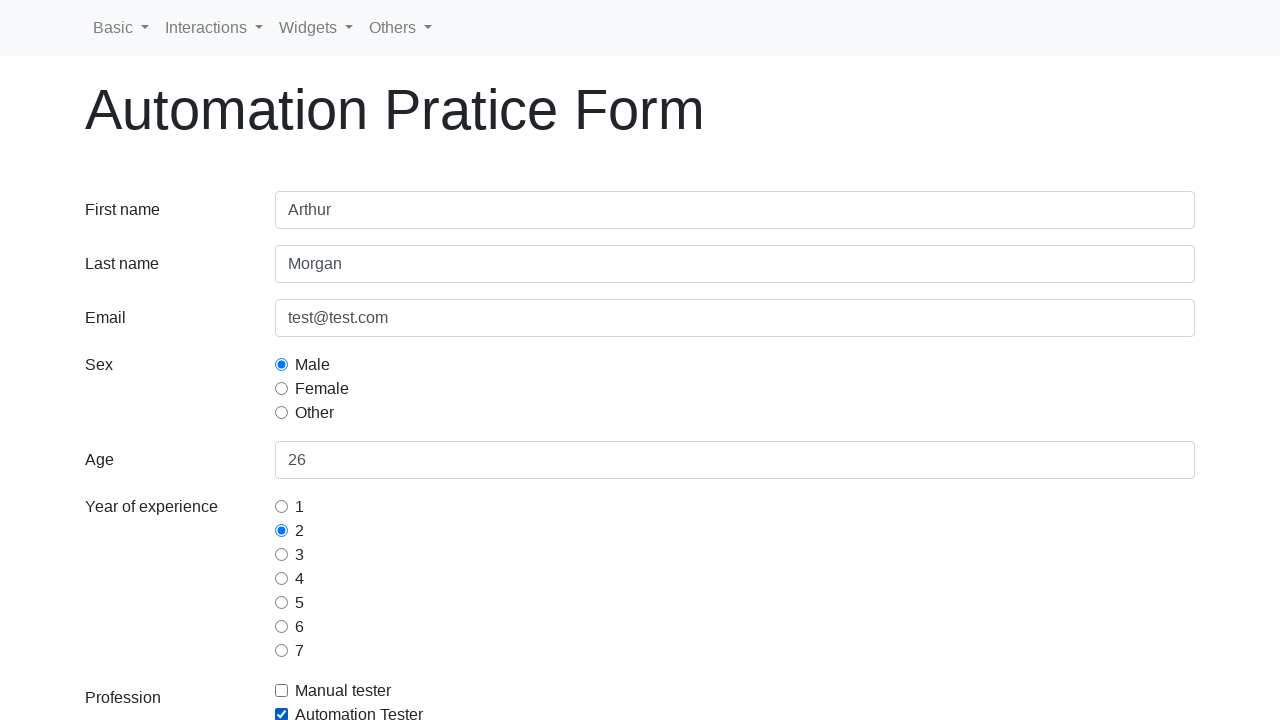

Selected 'WebElement Commands' from Selenium commands dropdown on #selectSeleniumCommands
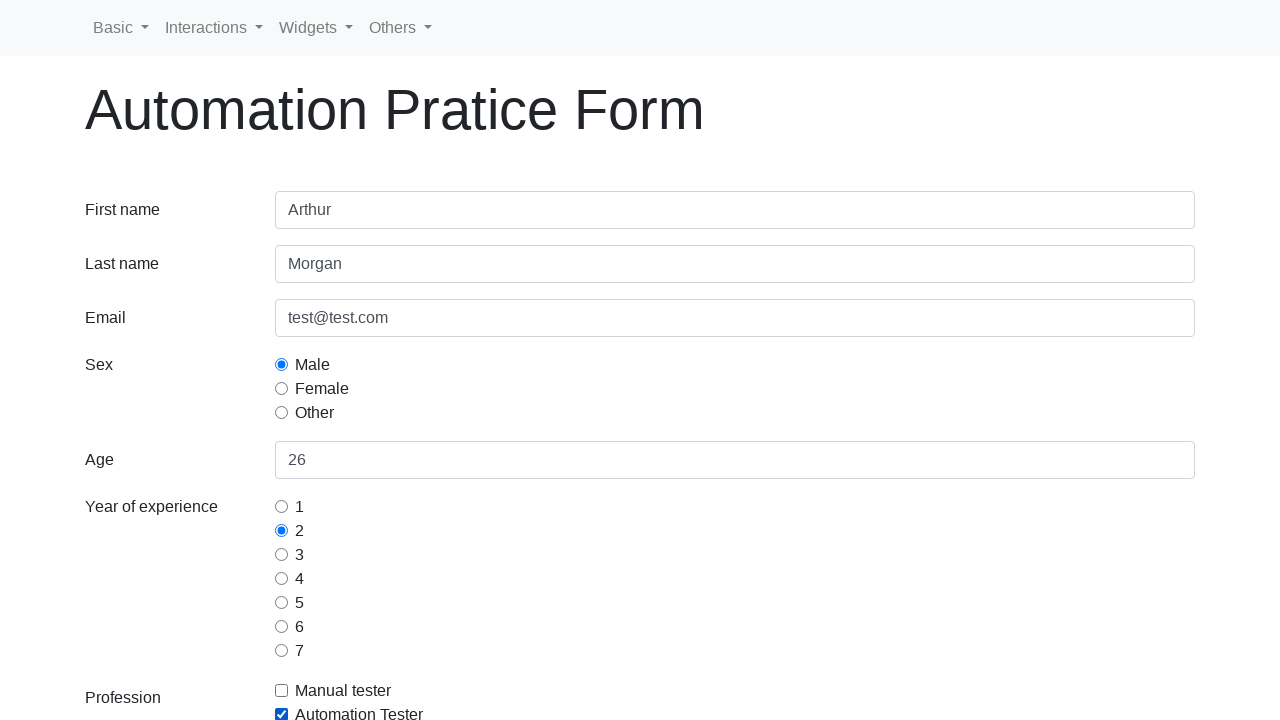

Cleared file input field
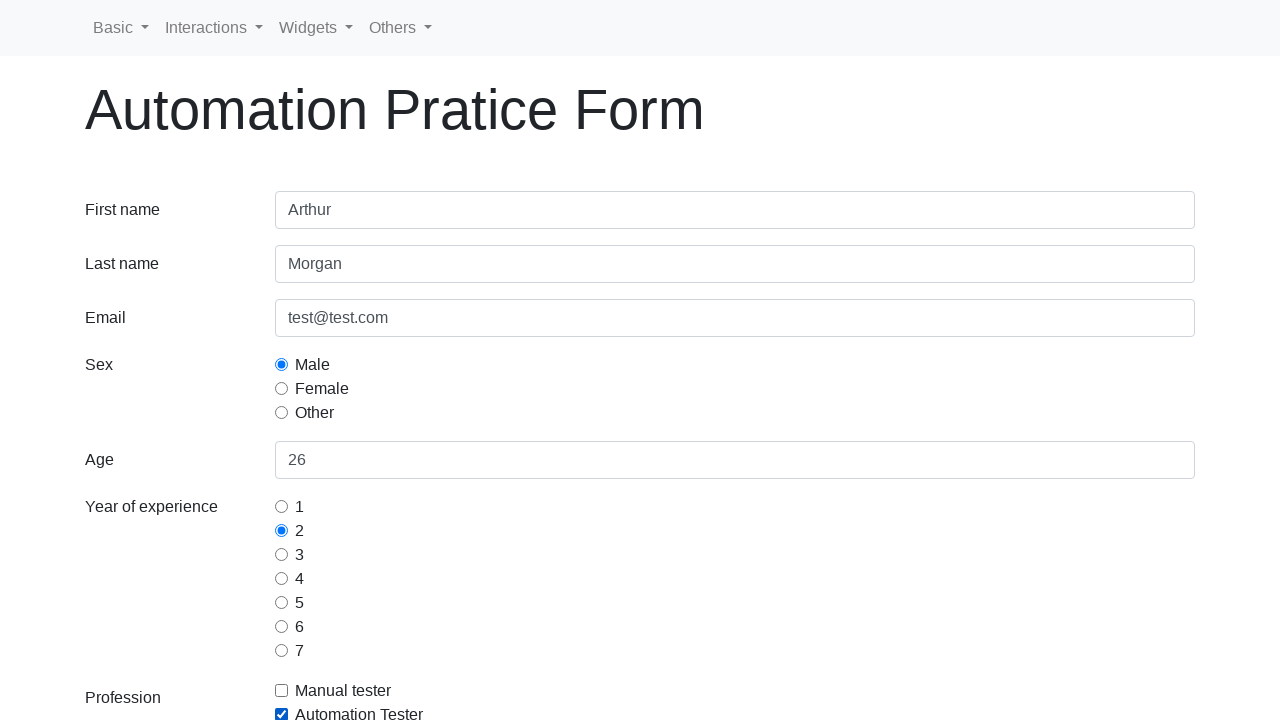

Filled additional information field with 'This is a test' on #additionalInformations
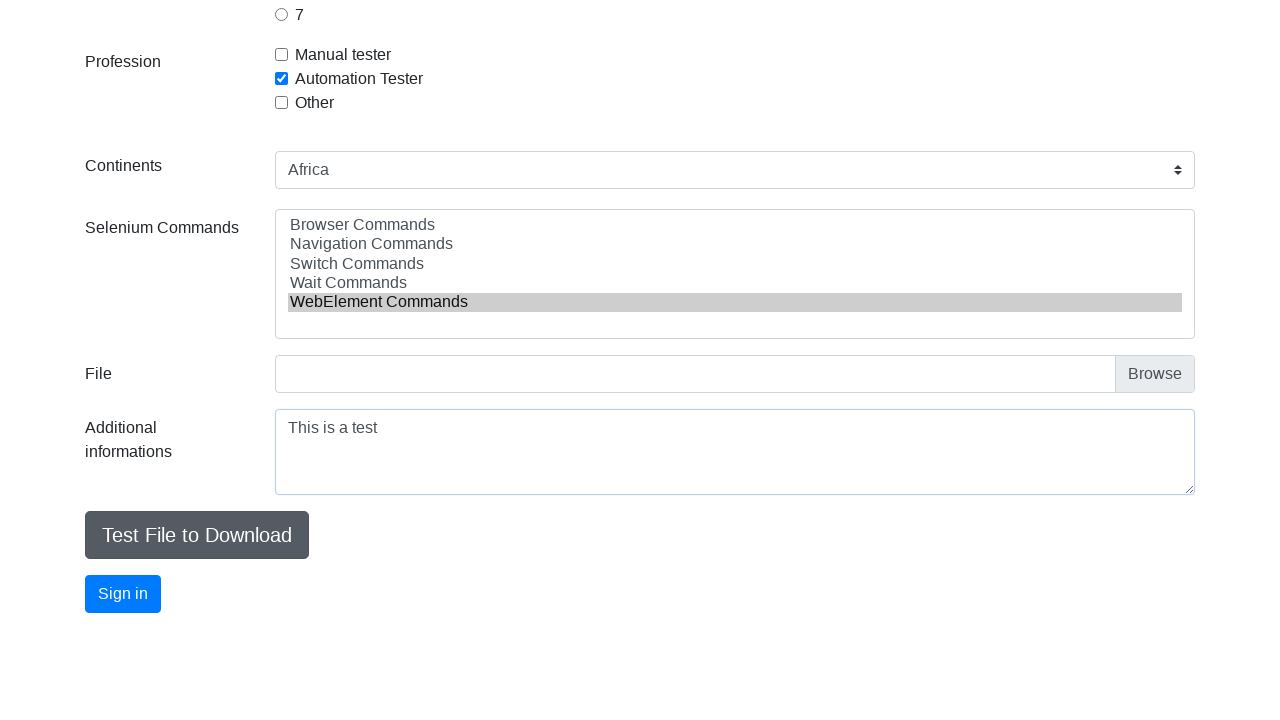

Clicked submit button to submit form at (123, 594) on .btn.btn-primary
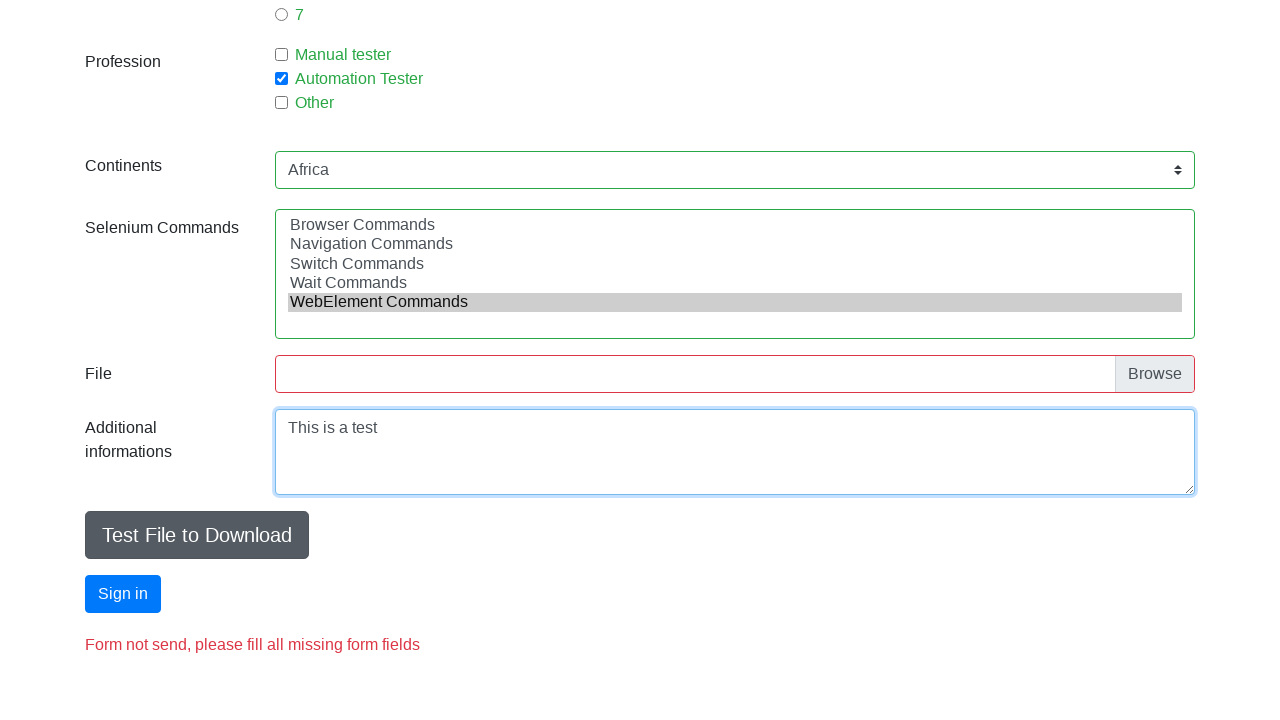

Form submission successful - validator message appeared
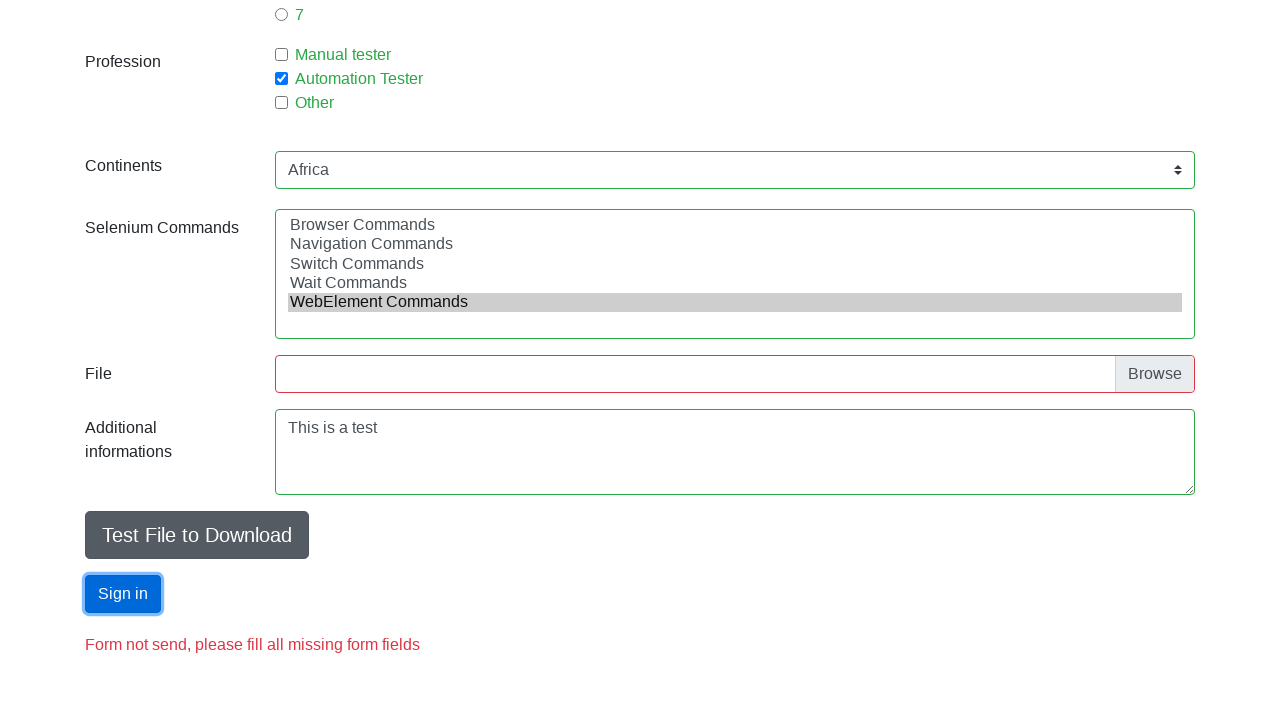

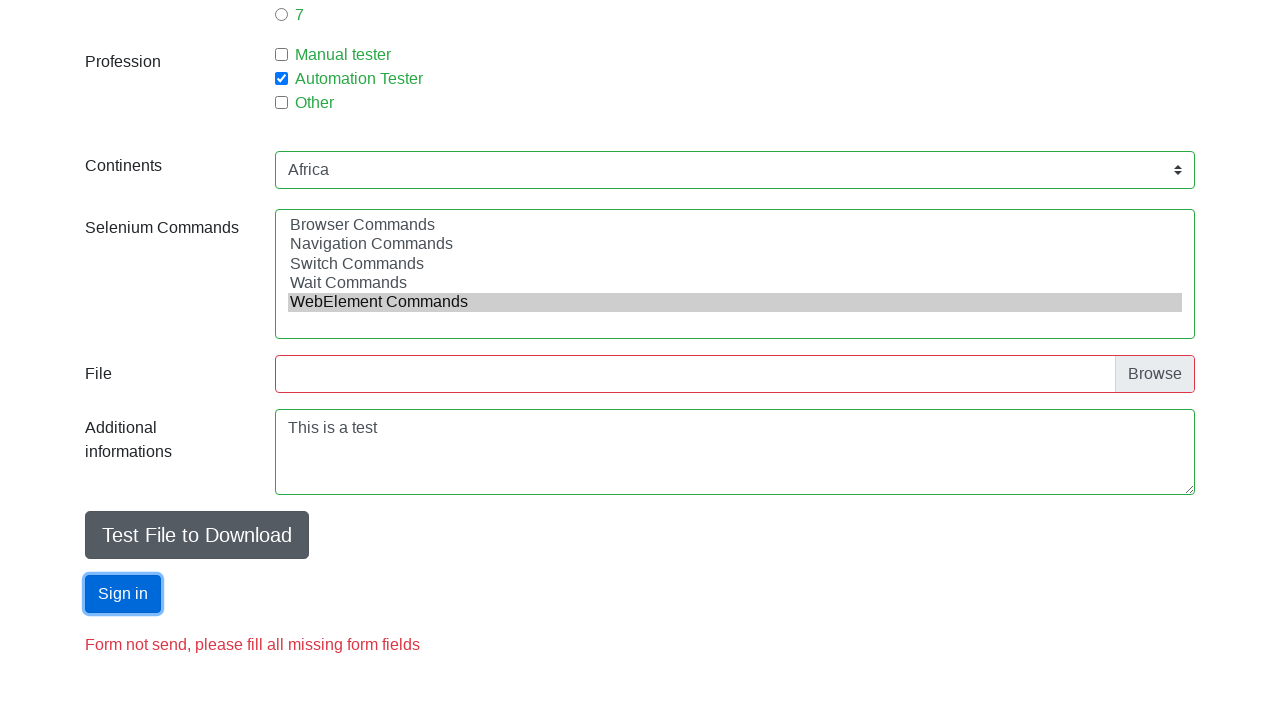